Tests keyboard key up action by holding SHIFT to type uppercase 'A', then releasing SHIFT to type lowercase 'b'

Starting URL: https://www.selenium.dev/selenium/web/single_text_input.html

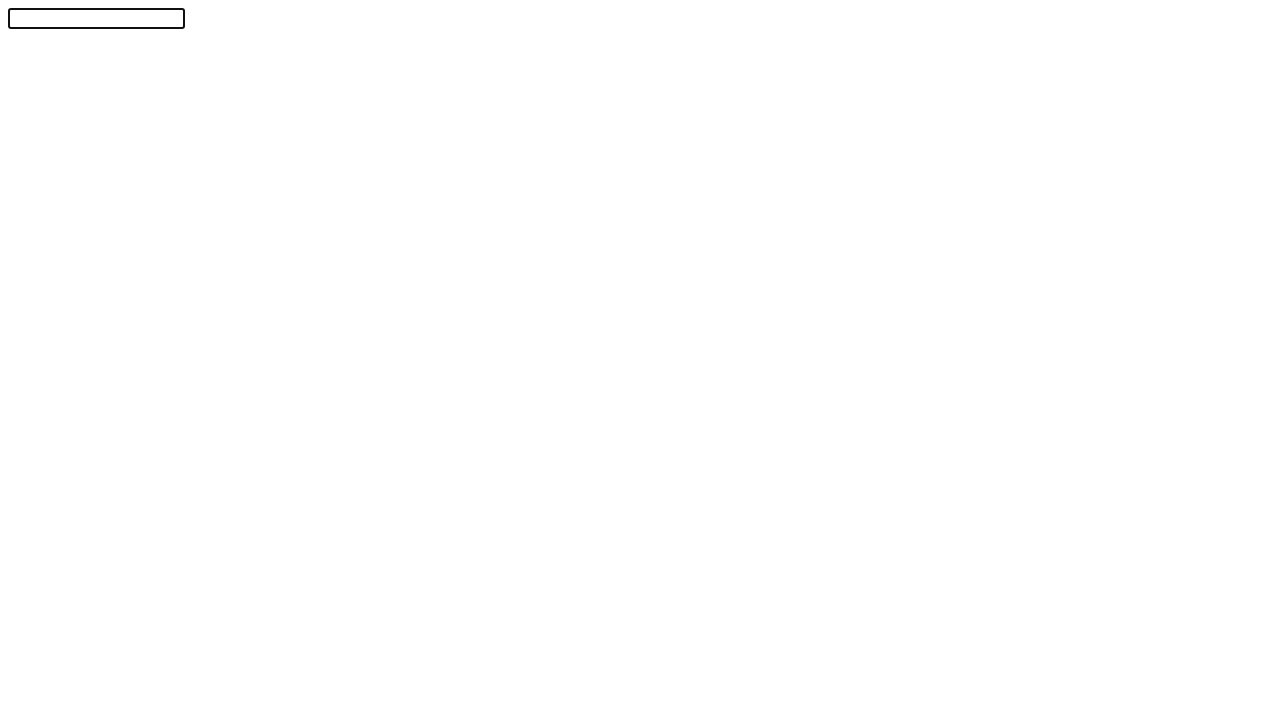

Pressed down SHIFT key
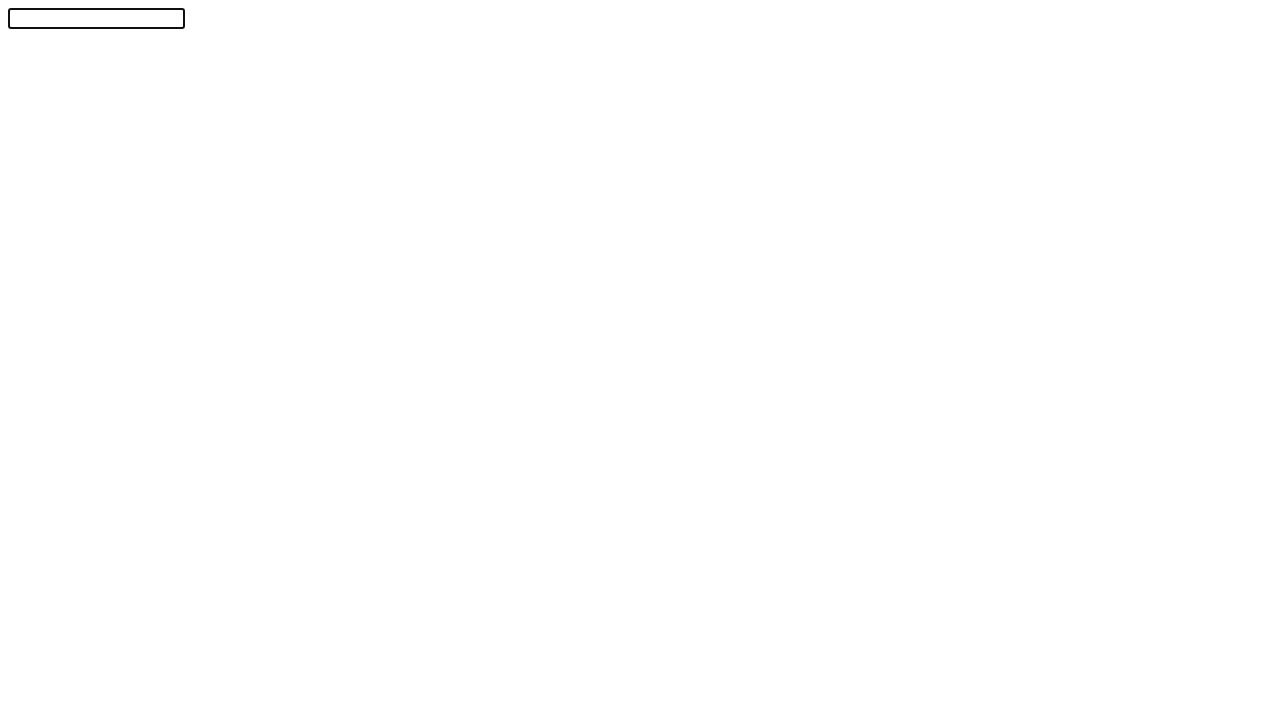

Pressed 'a' key while SHIFT is held down to type uppercase 'A'
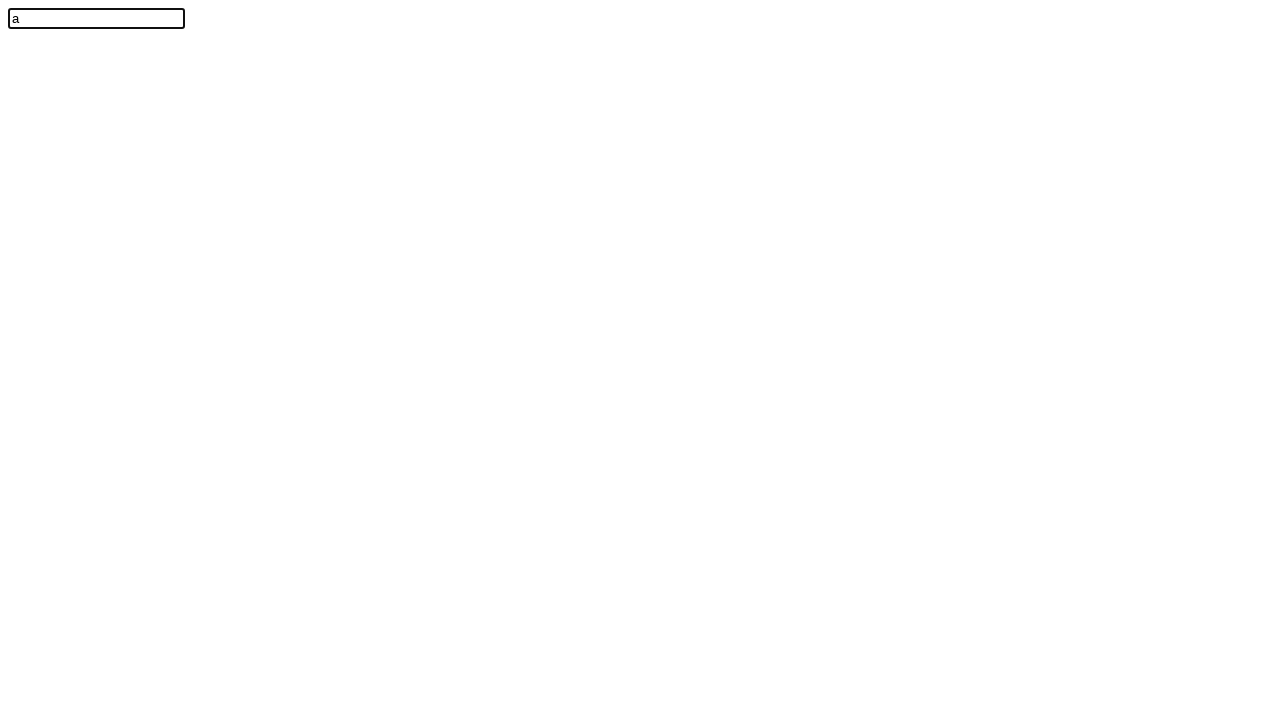

Released SHIFT key
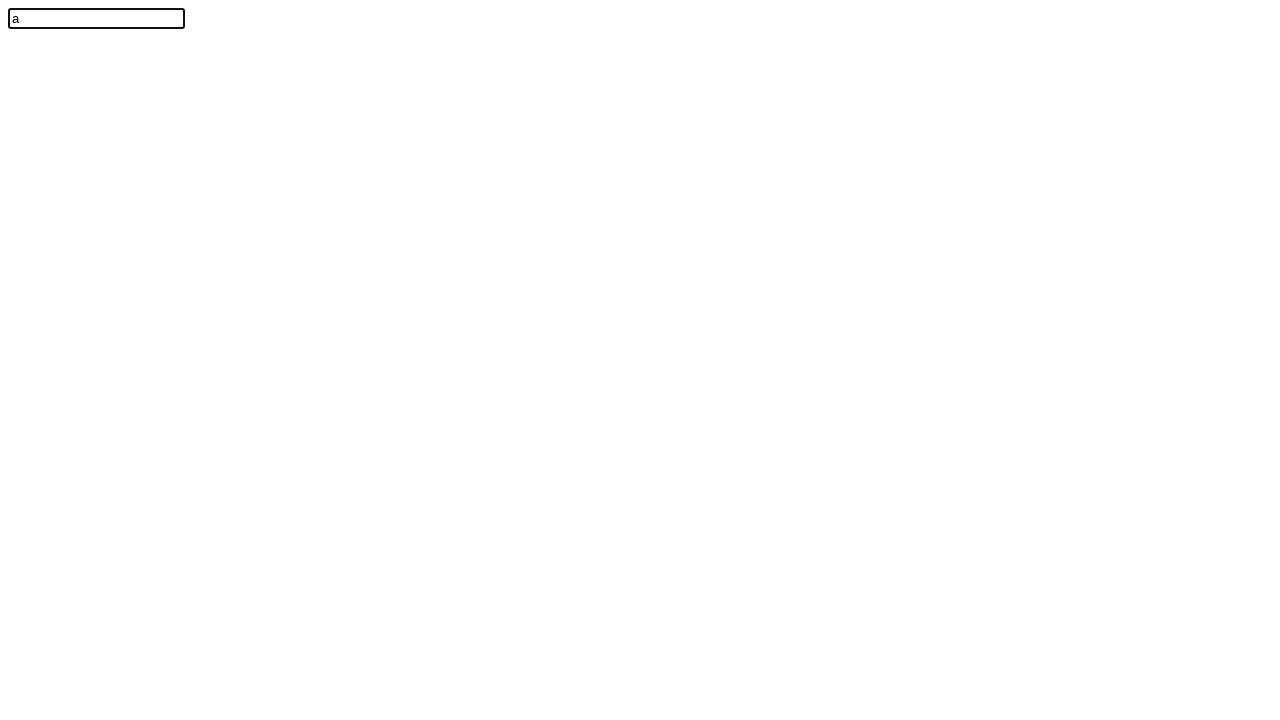

Pressed 'b' key to type lowercase 'b'
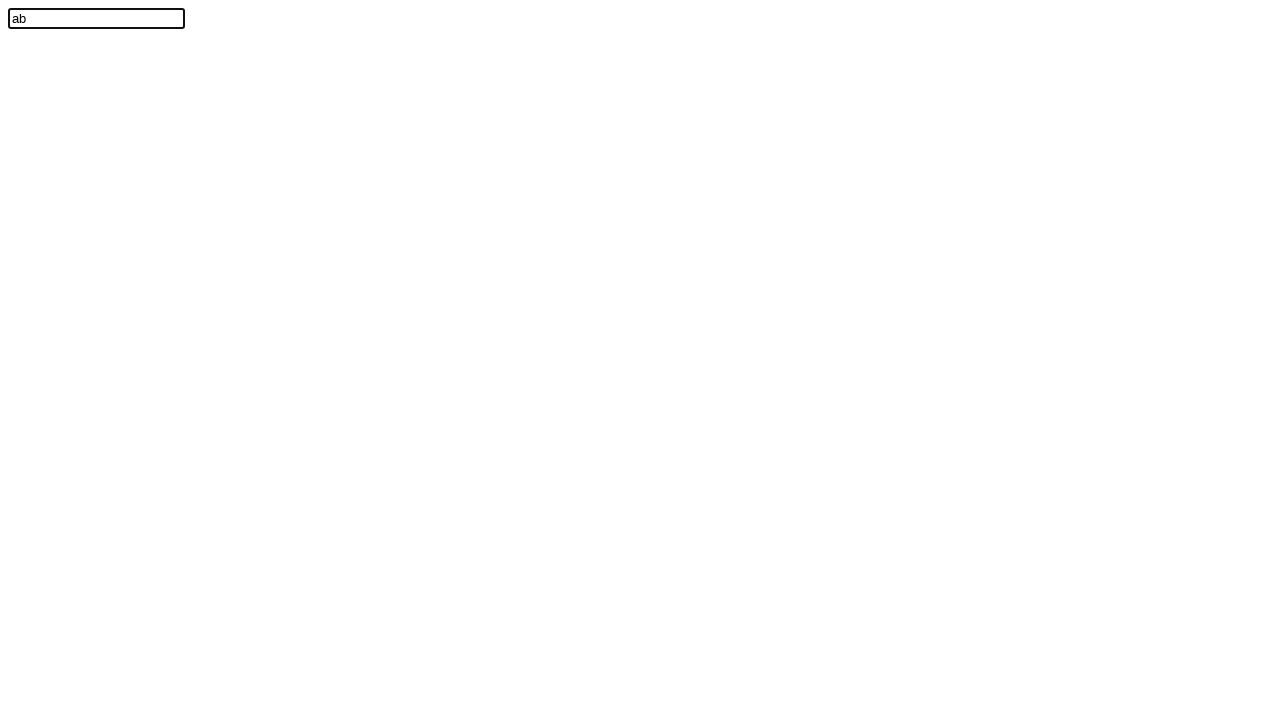

Located text input field with id 'textInput'
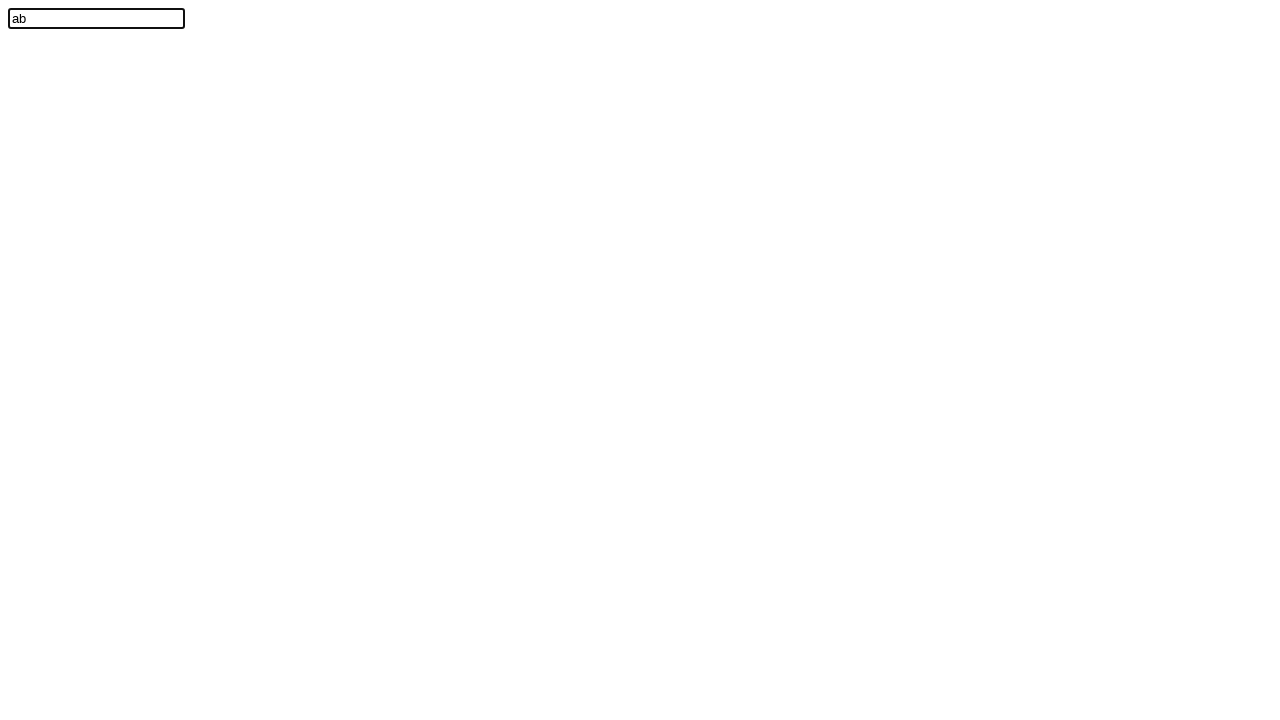

Text input field is ready
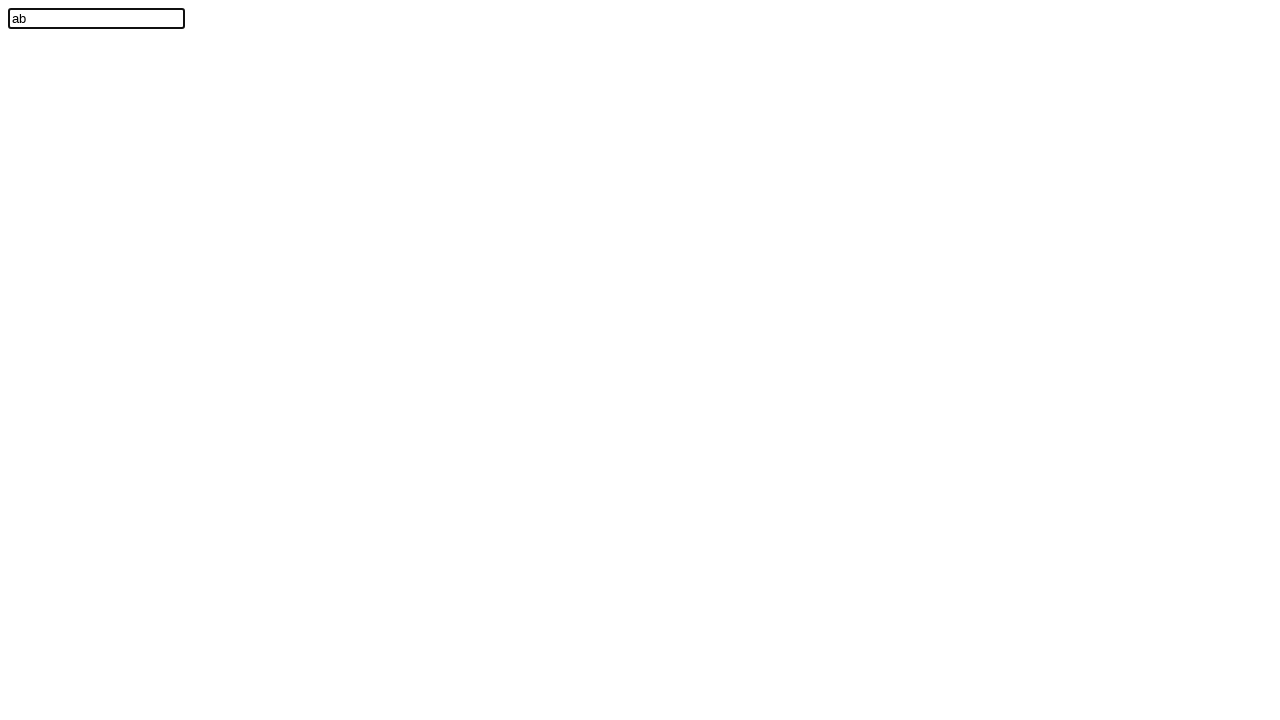

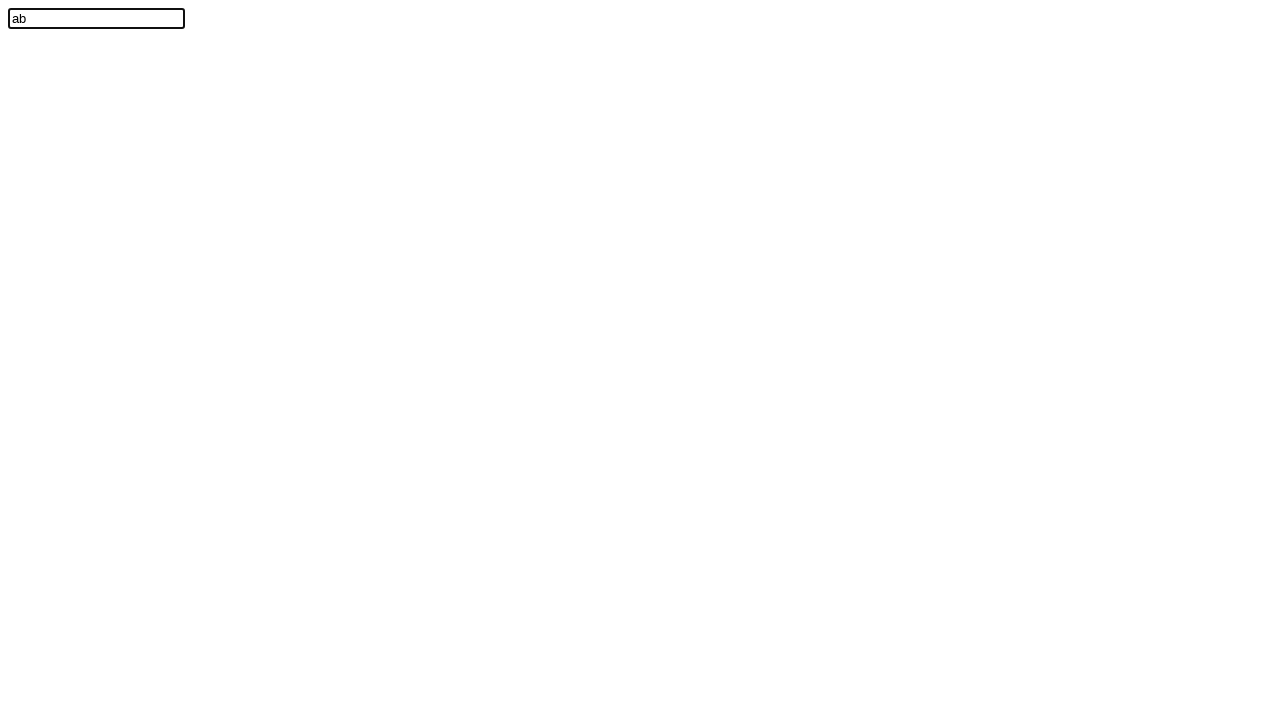